Tests handling of nested iframes by locating a button inside a nested frame and clicking it to verify the interaction works correctly

Starting URL: https://www.leafground.com/frame.xhtml

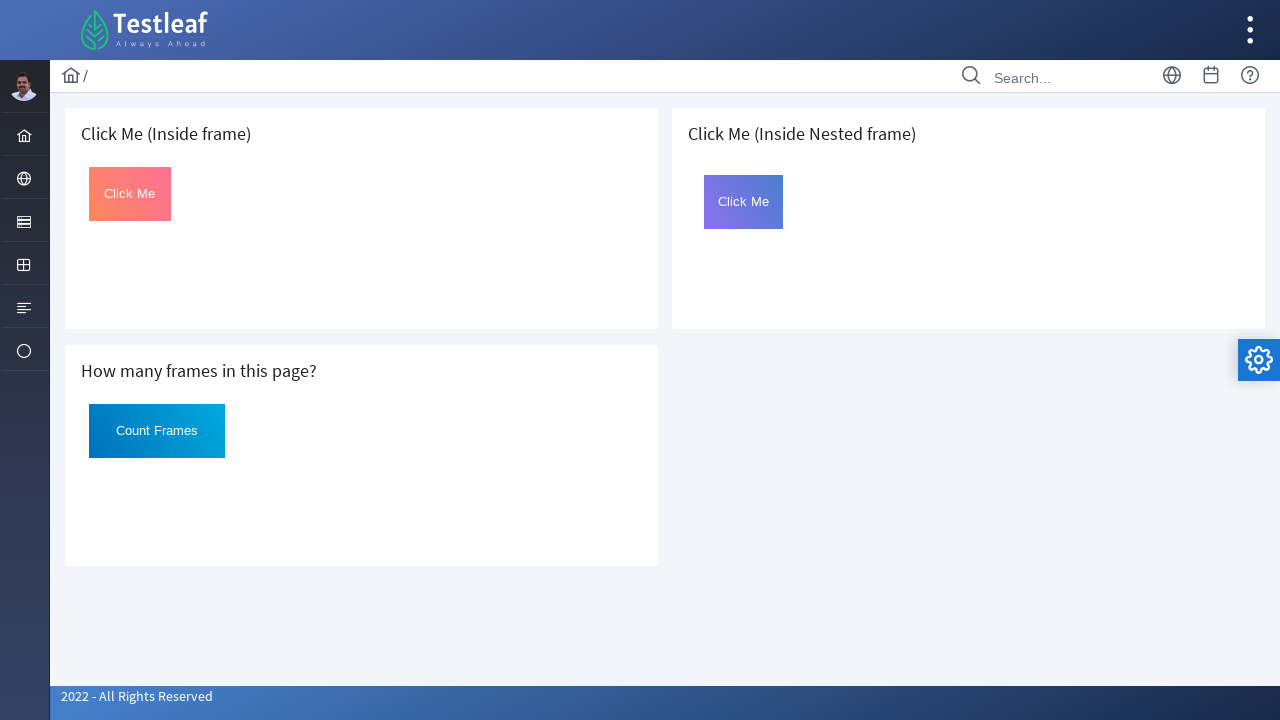

Located the third iframe on the page
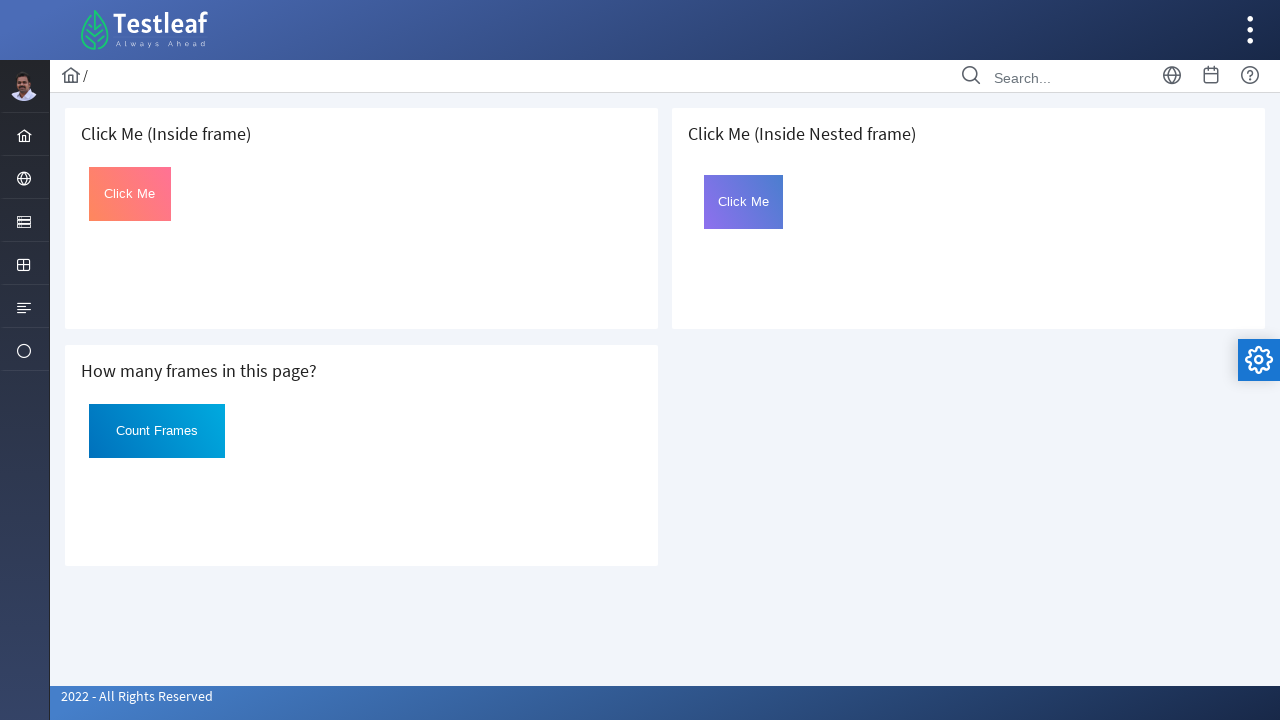

Located the nested iframe within the third iframe
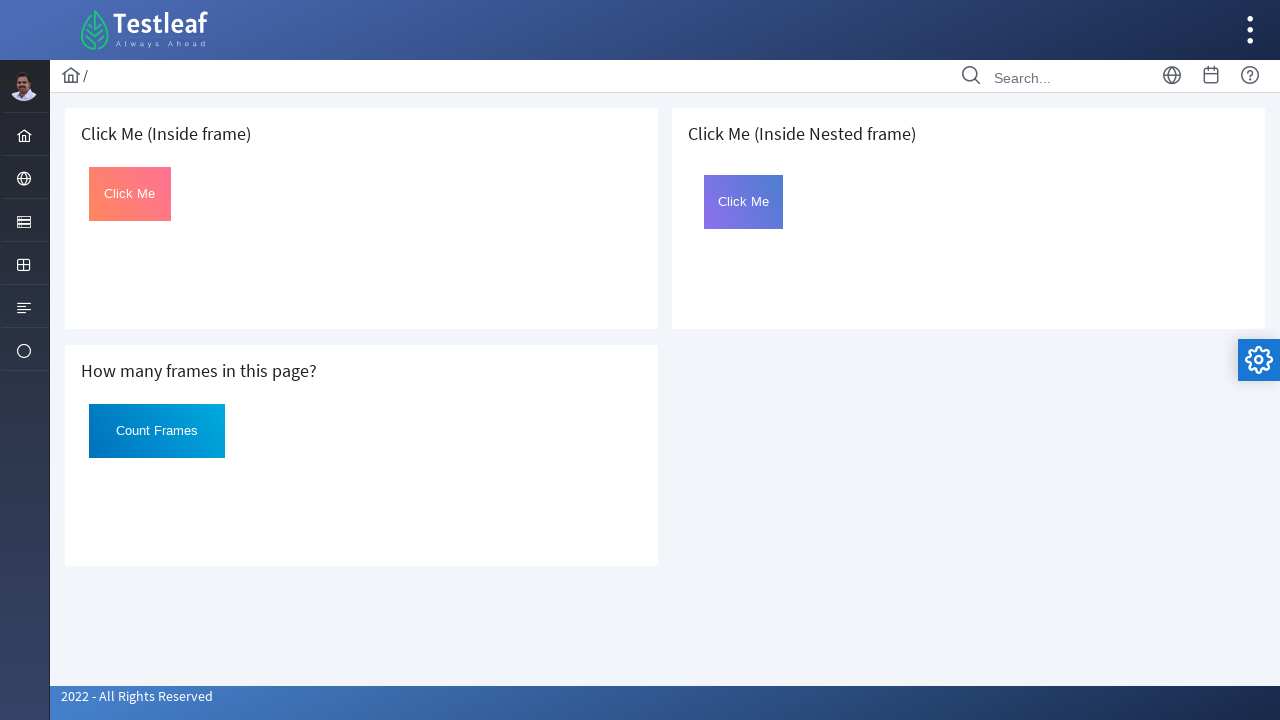

Found the Click button inside the nested frame
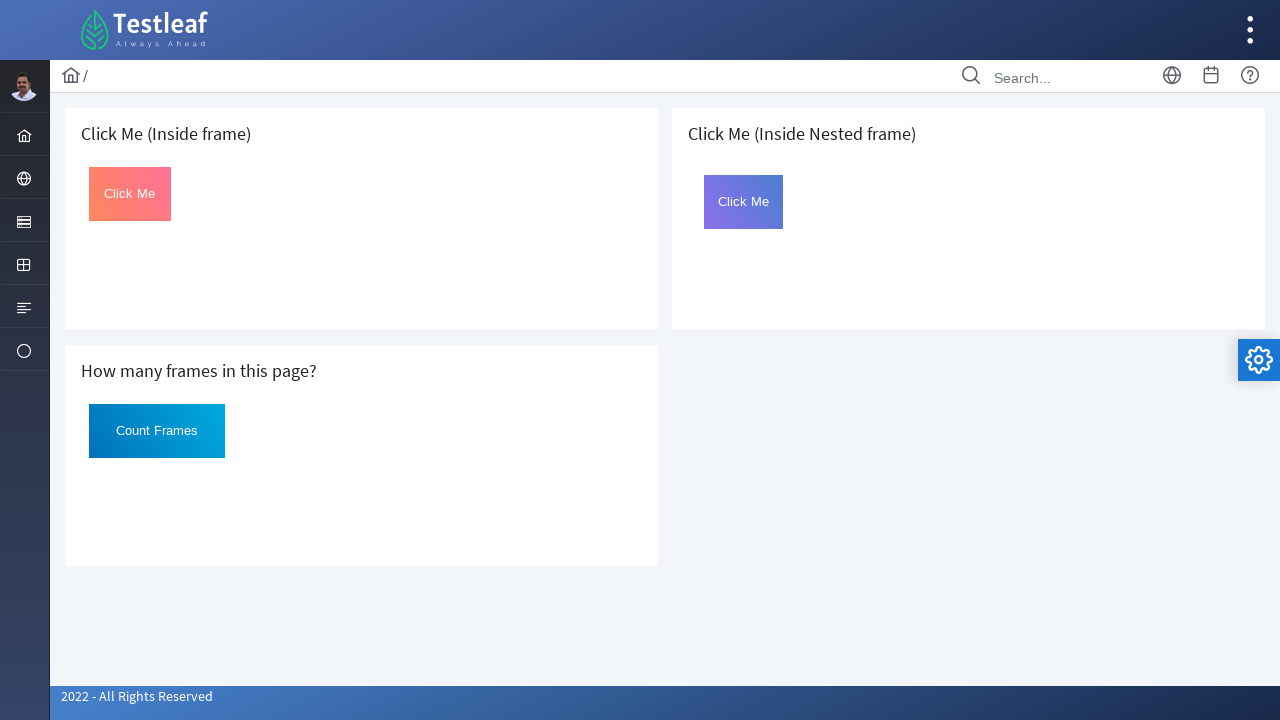

Clicked the button inside the nested frame at (744, 202) on xpath=//iframe >> nth=2 >> internal:control=enter-frame >> xpath=//iframe >> int
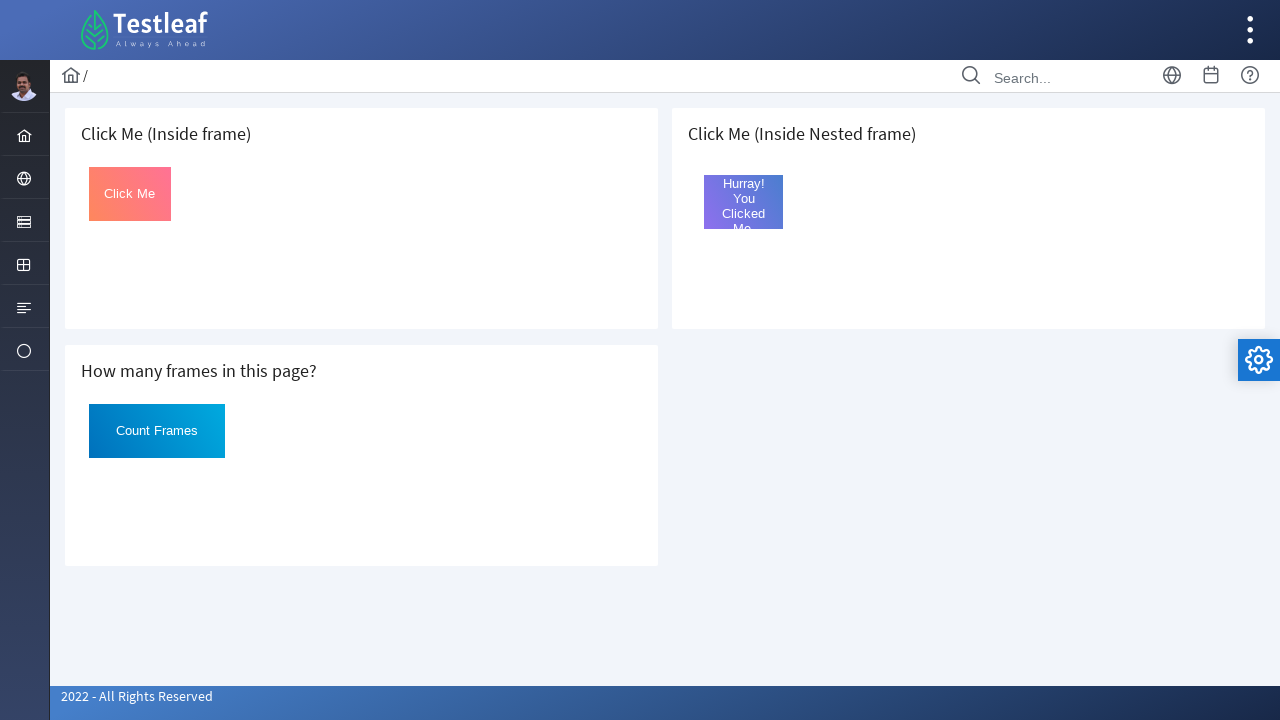

Waited for the button state to update
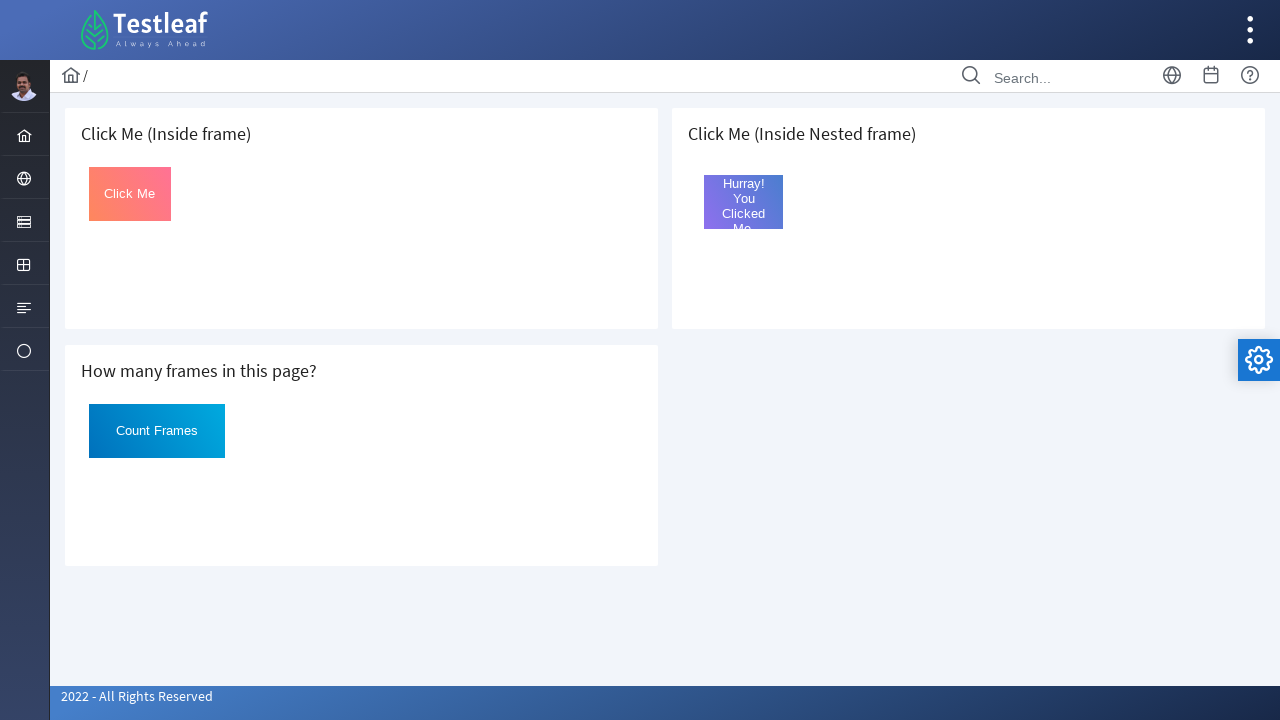

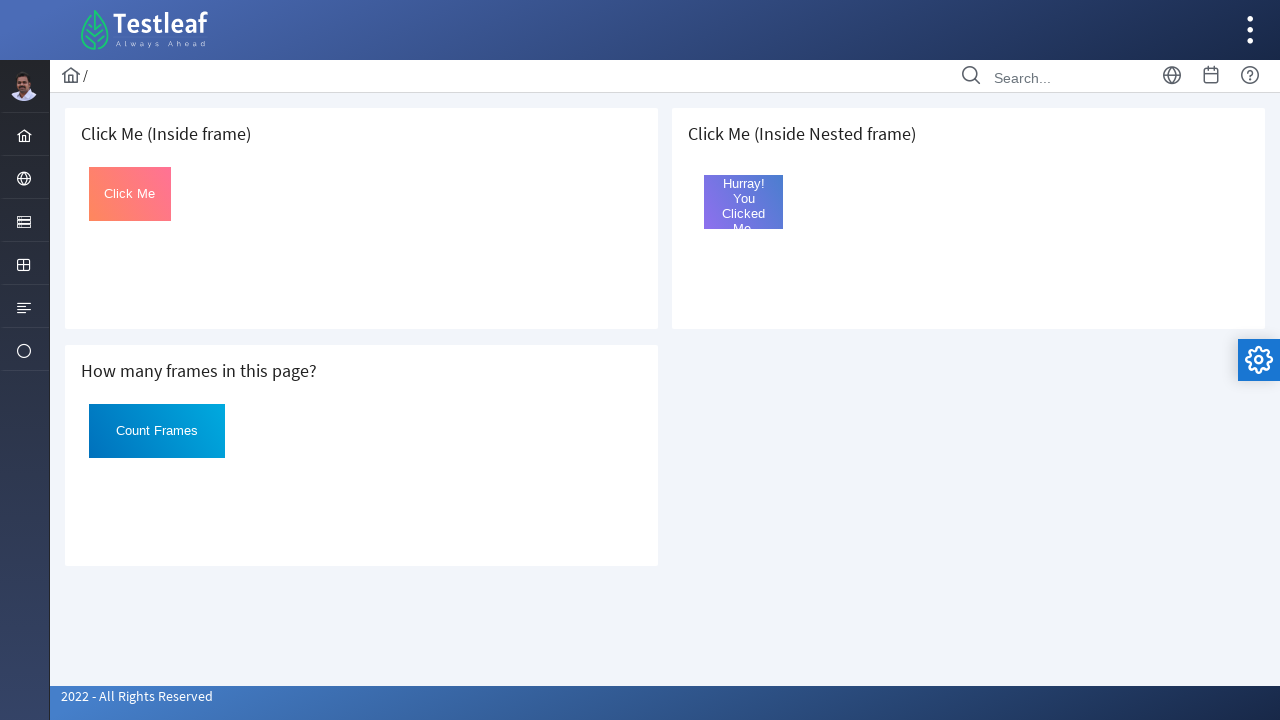